Measures dashboard page load performance by timing how long it takes for the page to reach domcontentloaded state

Starting URL: https://dashboard.chatseller.app

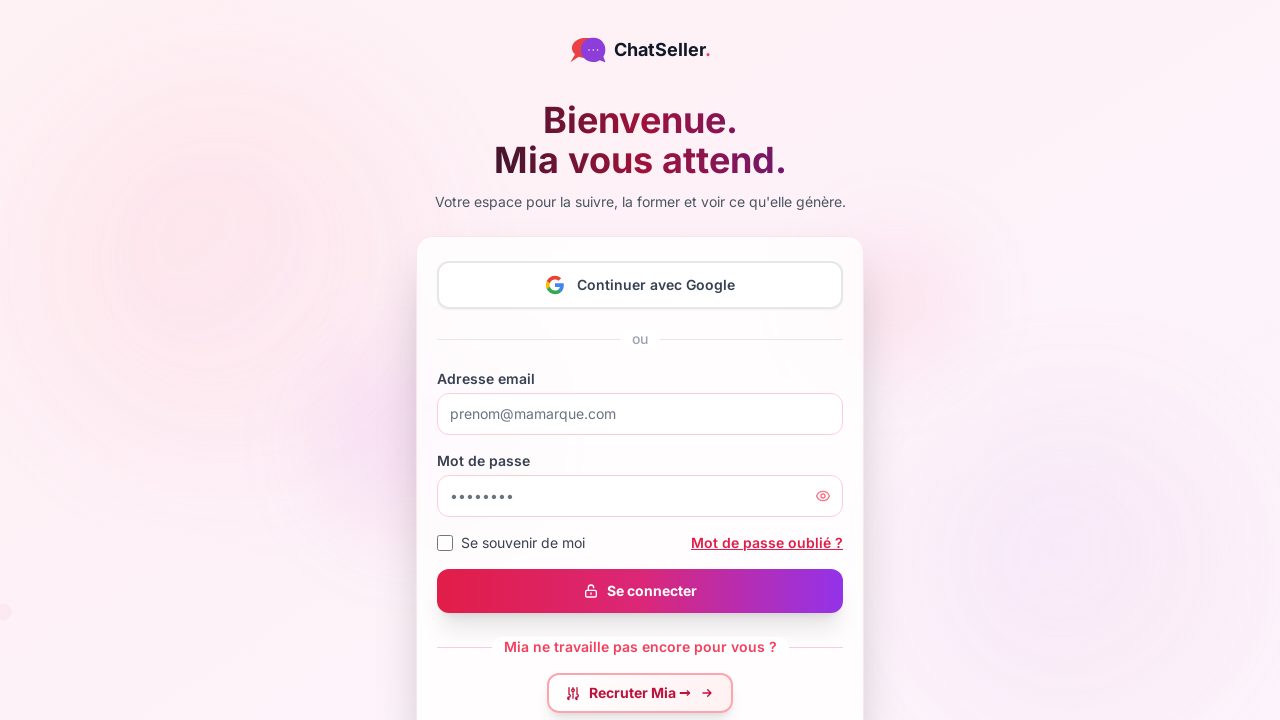

Page reached domcontentloaded state
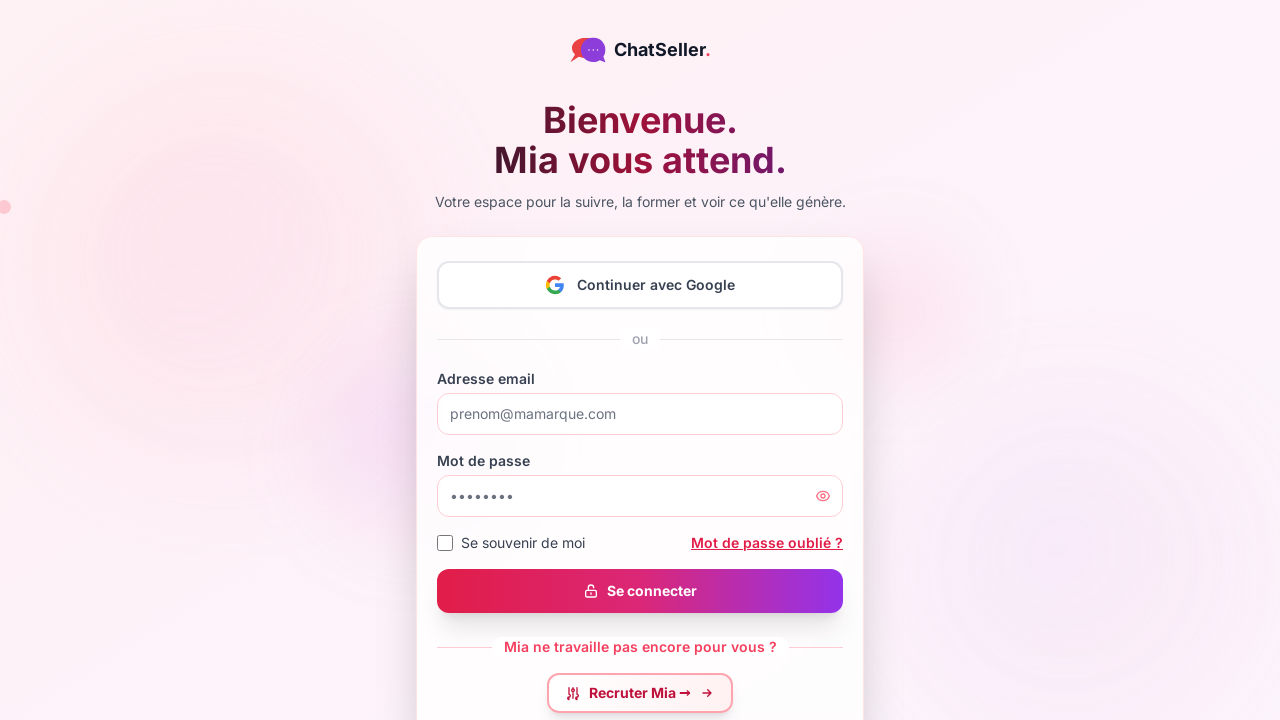

Body element is visible - dashboard page fully loaded
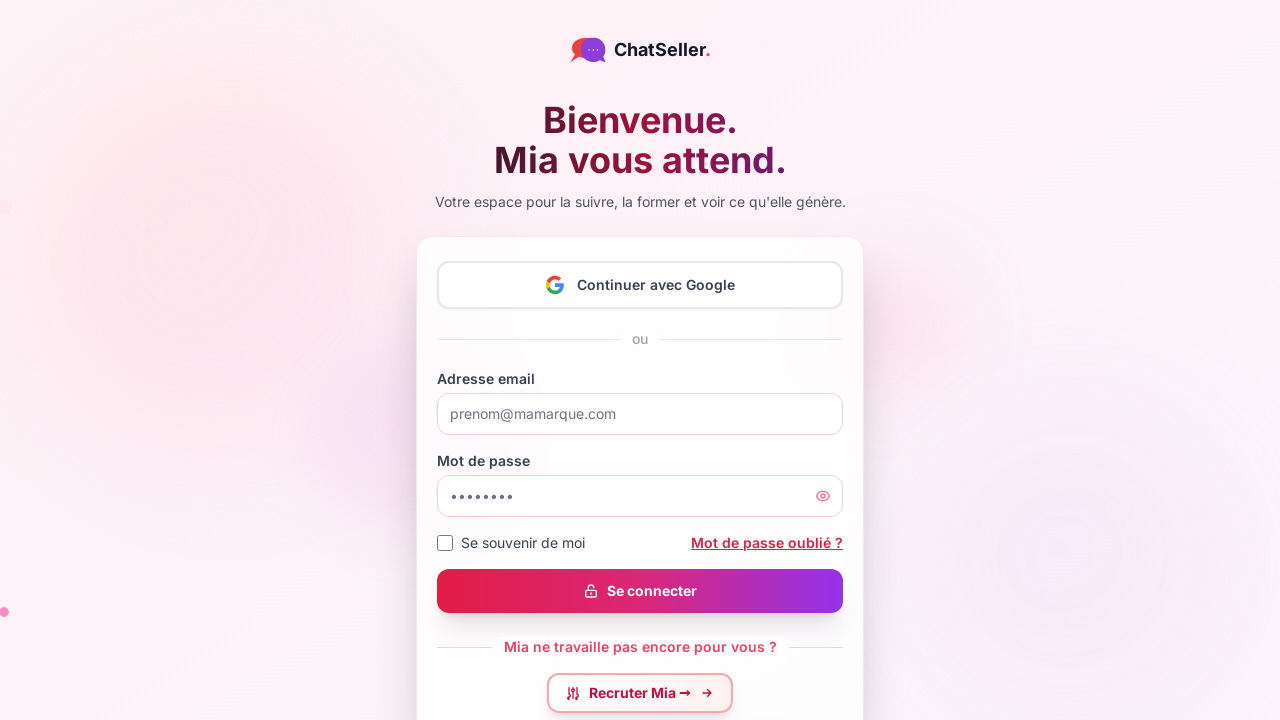

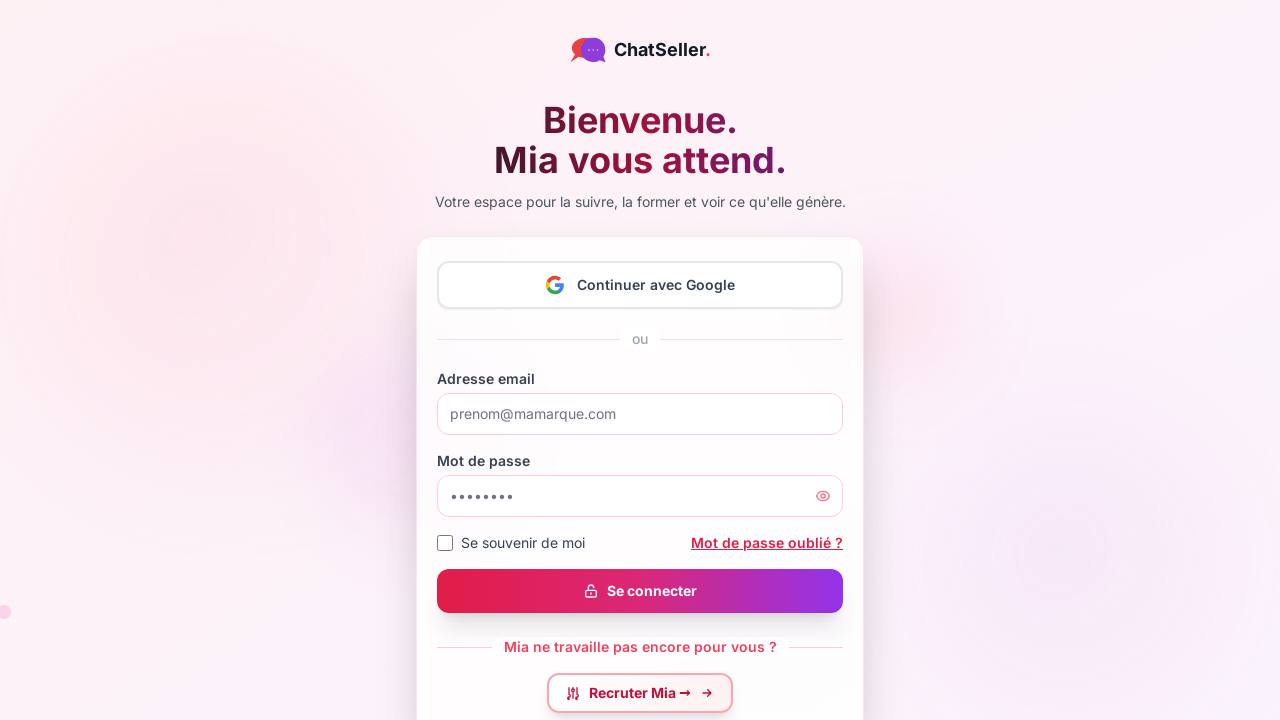